Navigates to OrangeHRM demo site and verifies that the company branding logo is present on the page

Starting URL: https://opensource-demo.orangehrmlive.com/web/index.php/auth/login

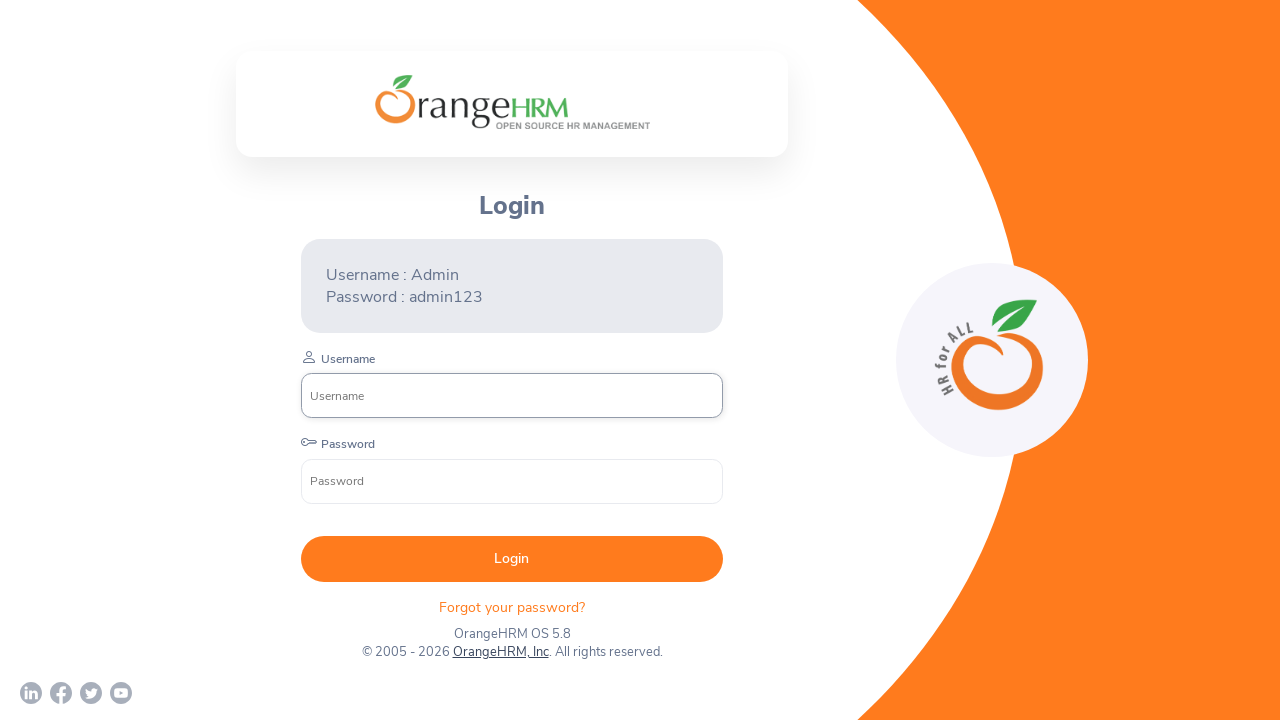

Waited for company branding logo element to be present in DOM
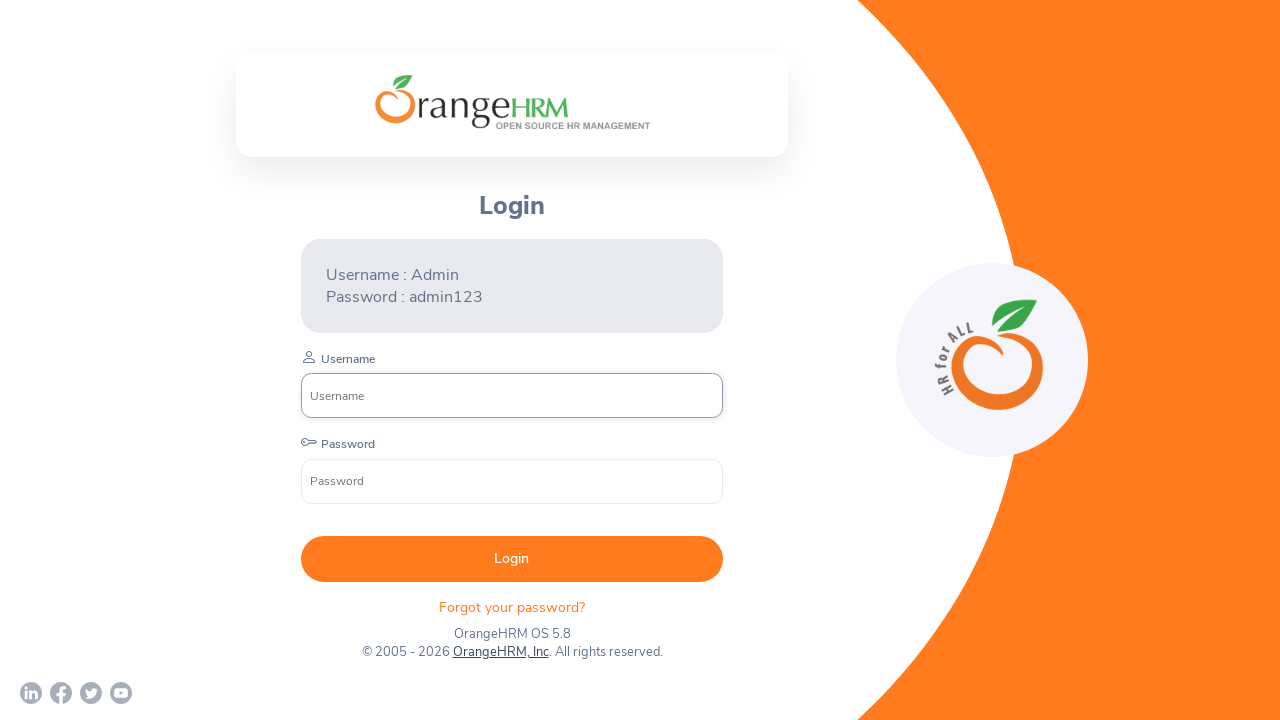

Located company branding logo element
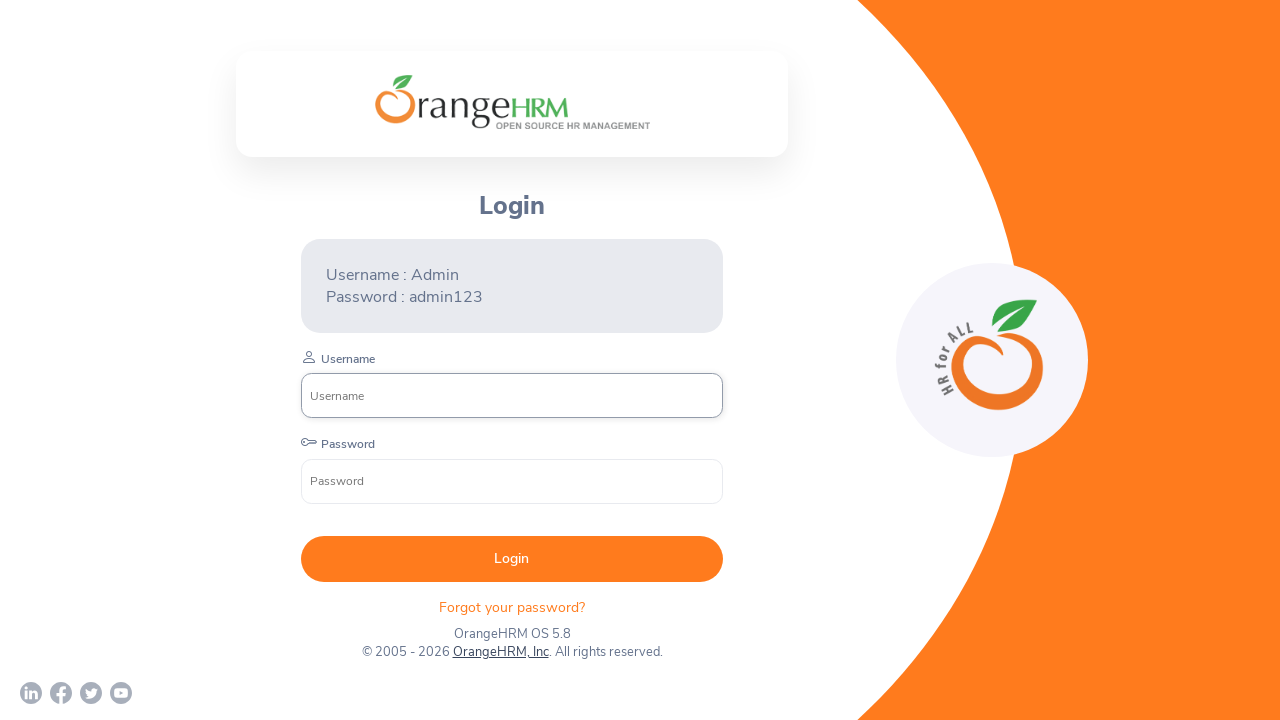

Verified that company branding logo is visible on the page
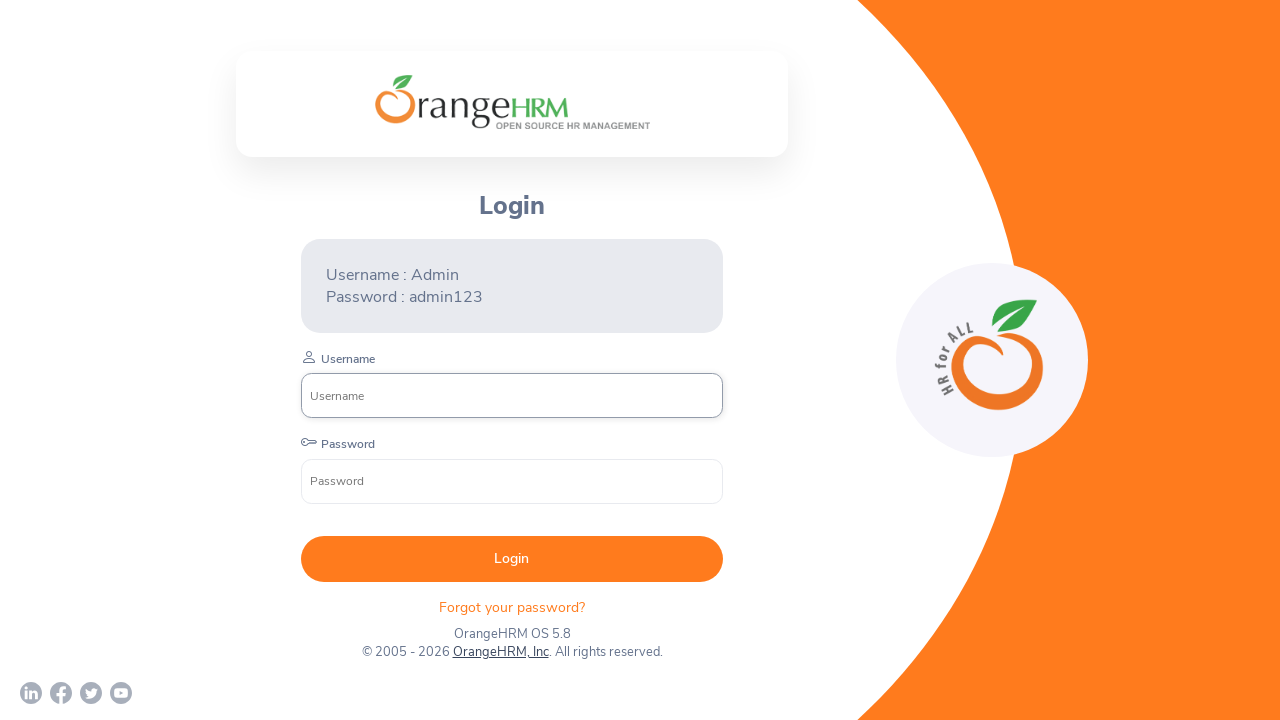

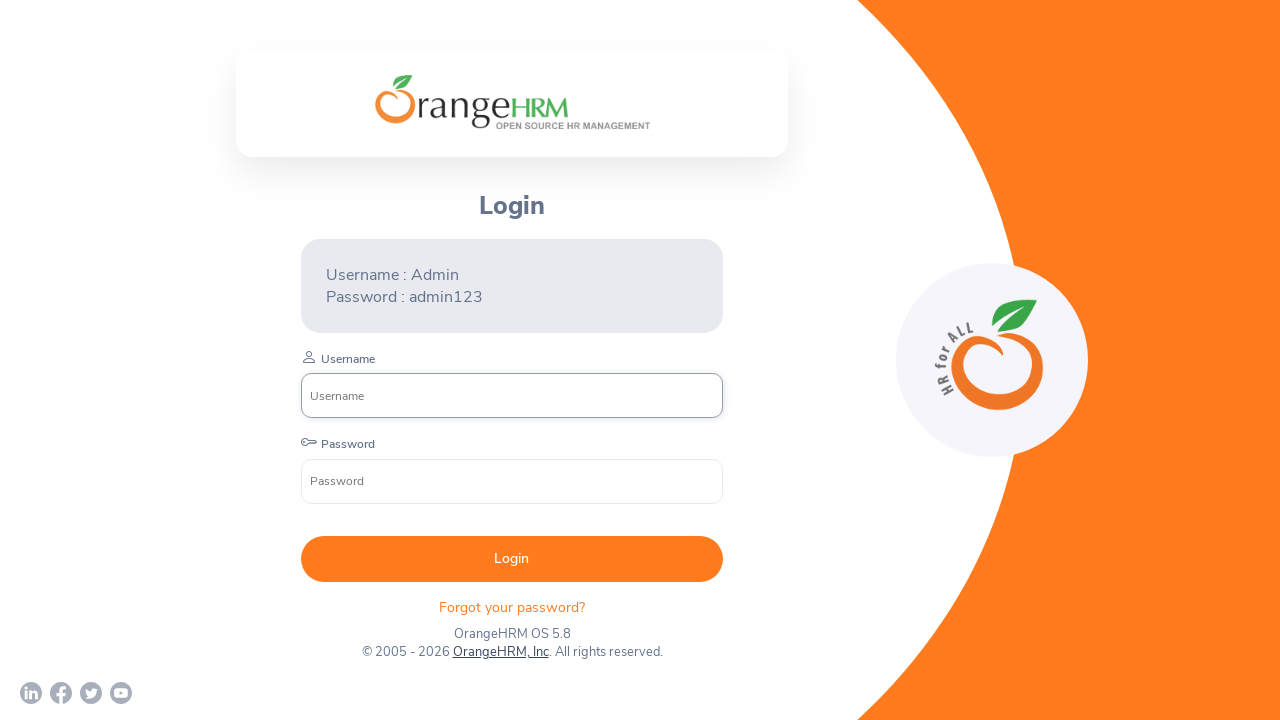